Navigates to example.com and clicks on a link element, demonstrating basic ElementHandle usage for querying and clicking DOM elements.

Starting URL: https://example.com

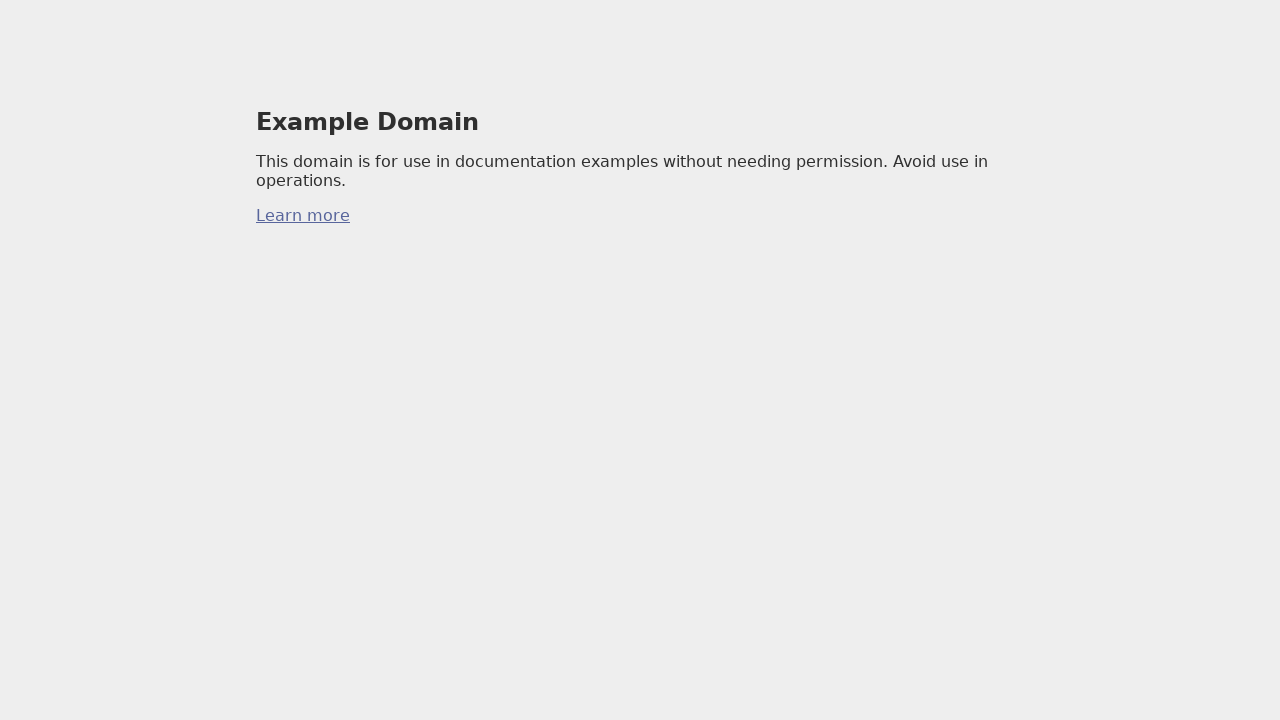

Queried for the first anchor element on the page
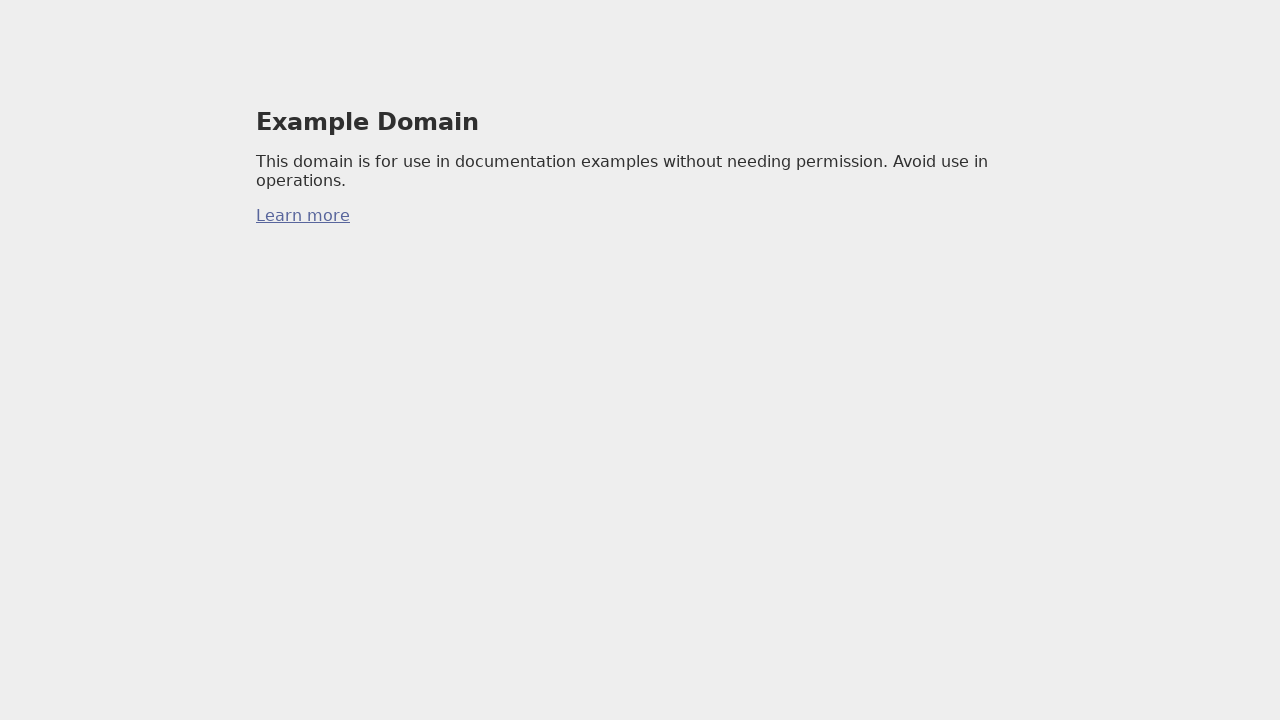

Clicked on the anchor element
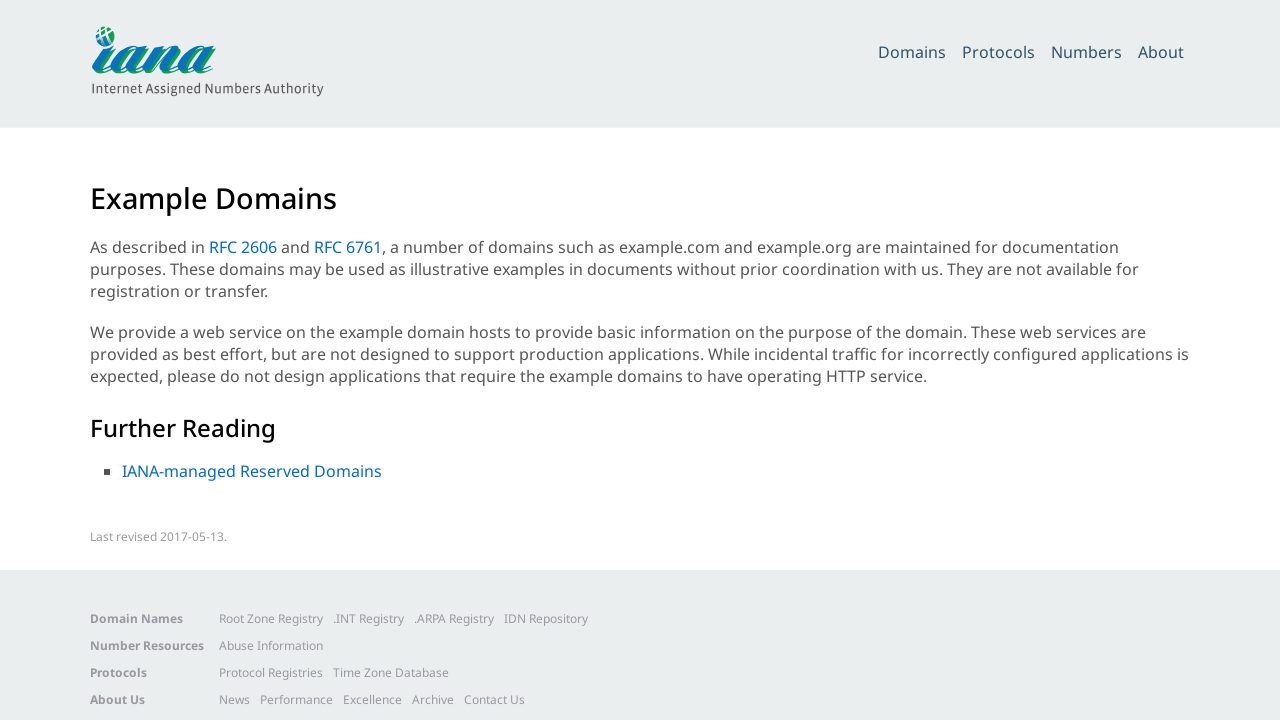

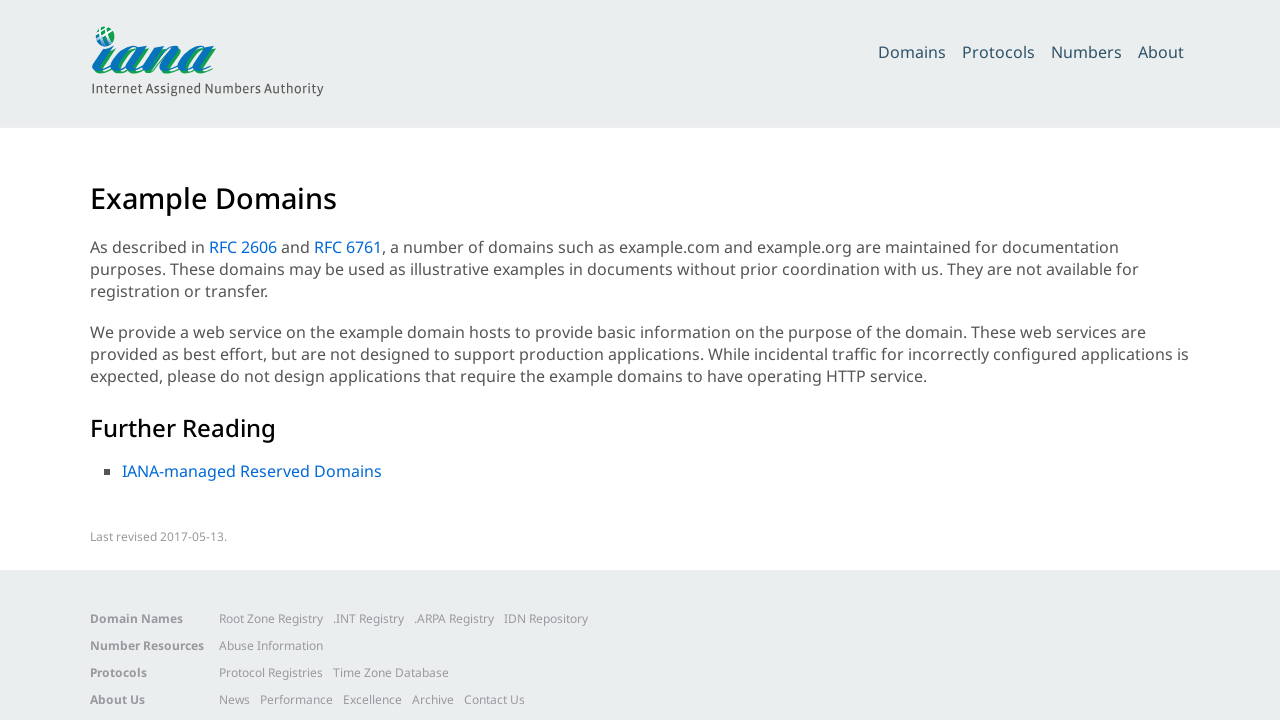